Tests dropdown selection functionality by verifying initial state where no option is selected, selecting Option 1, and verifying the selection was applied correctly.

Starting URL: https://the-internet.herokuapp.com/dropdown

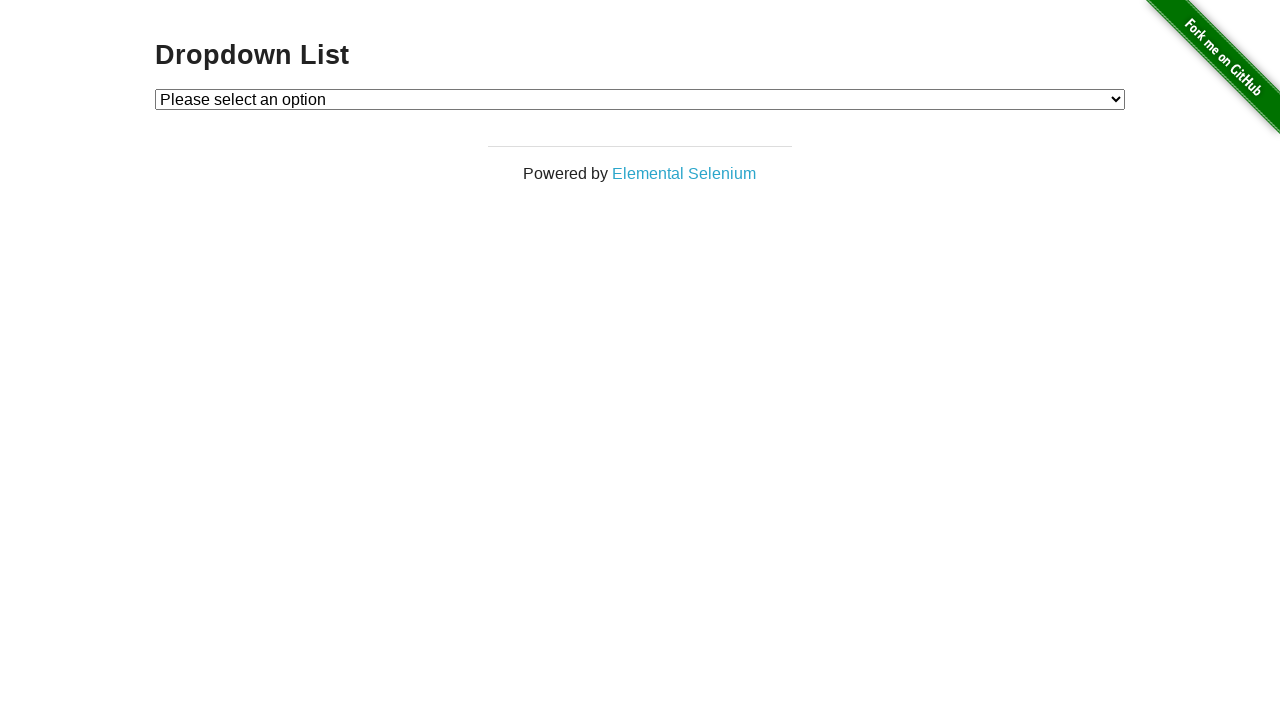

Located dropdown element
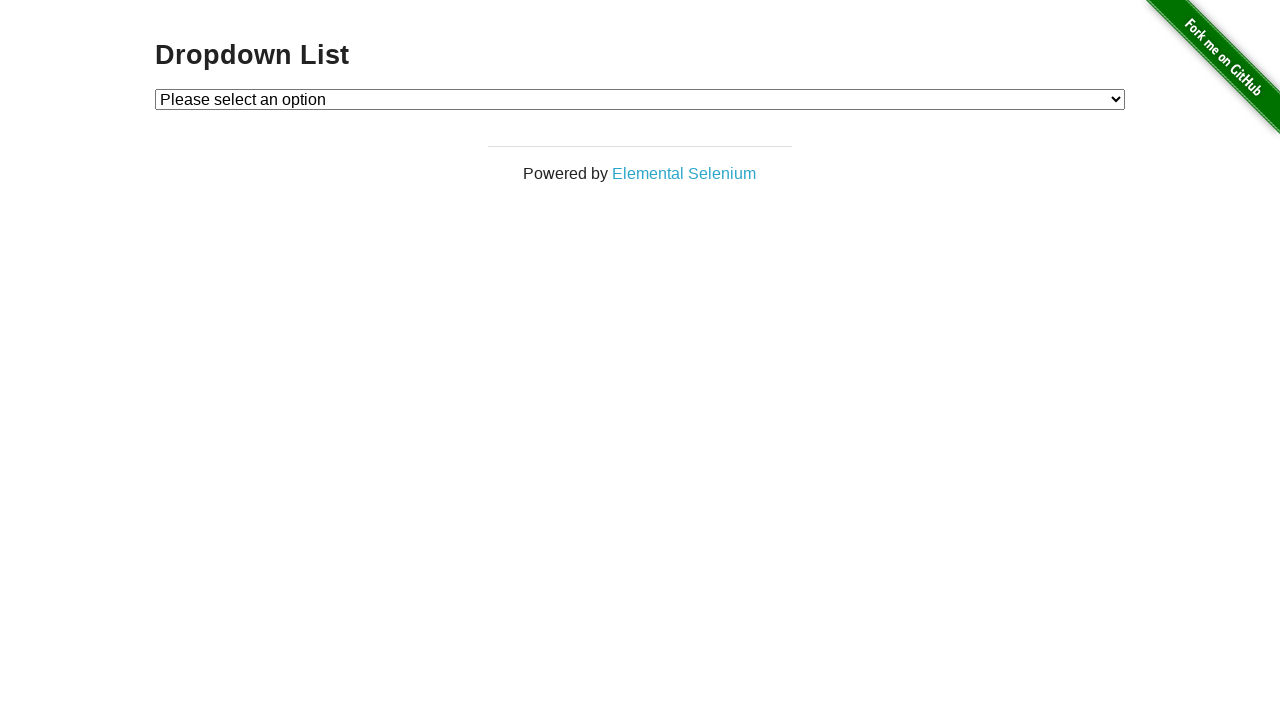

Dropdown selector loaded and ready
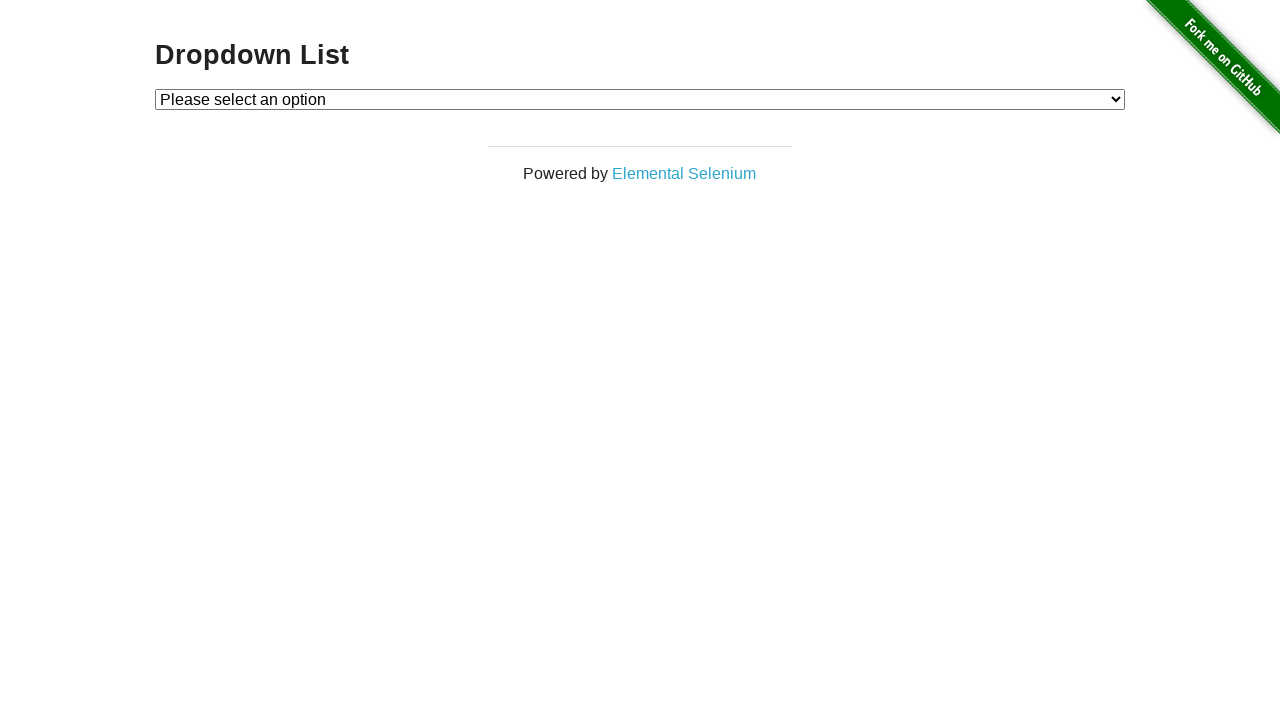

Verified that Option 1 is not initially selected
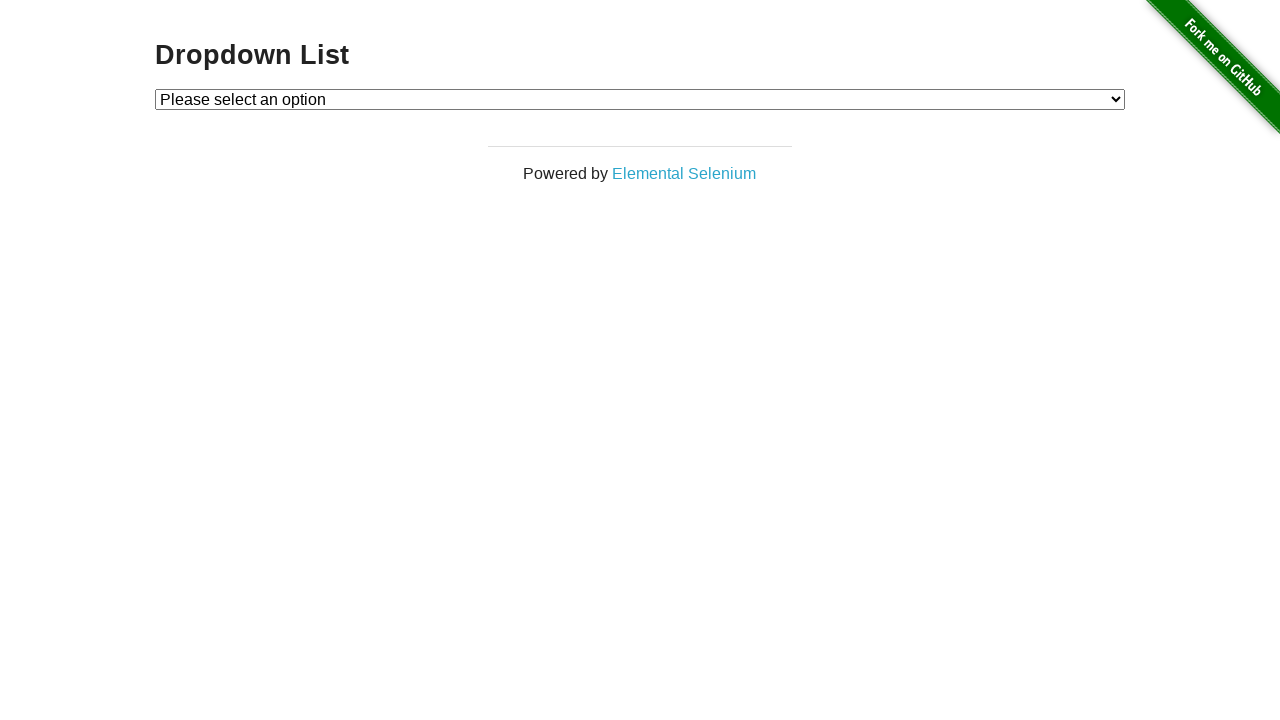

Selected Option 1 from the dropdown on #dropdown
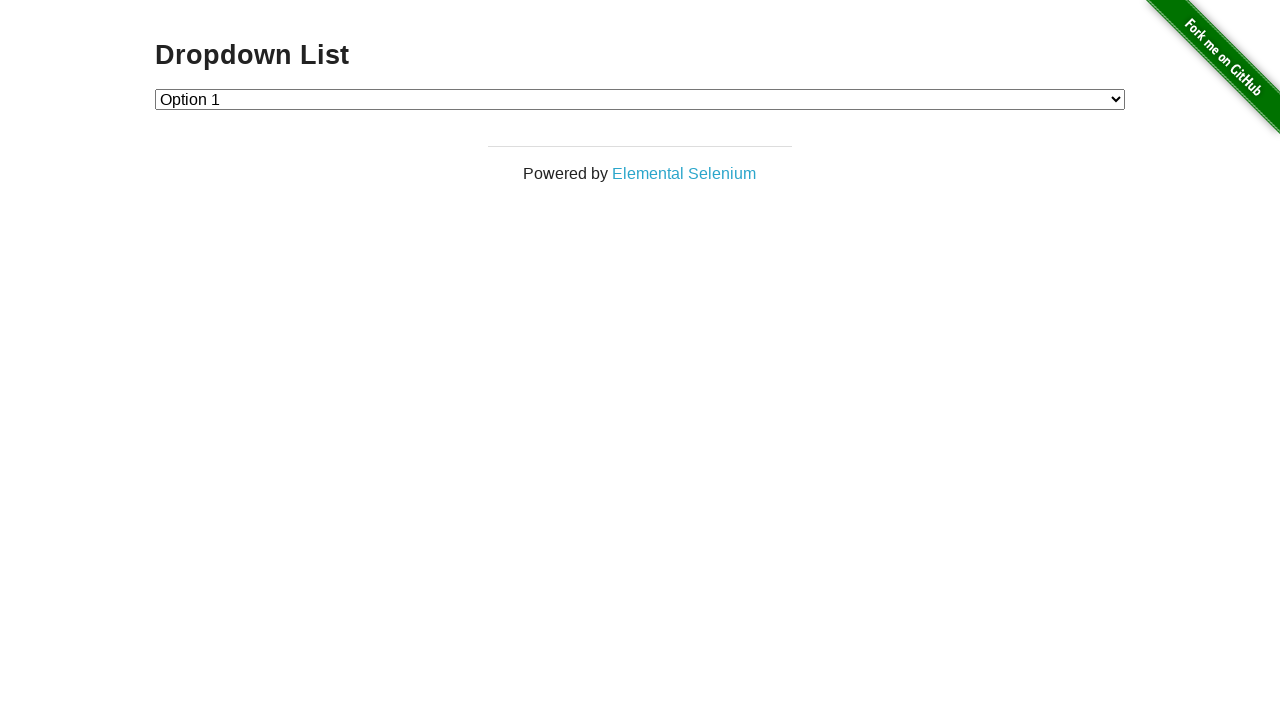

Verified that Option 1 is now selected
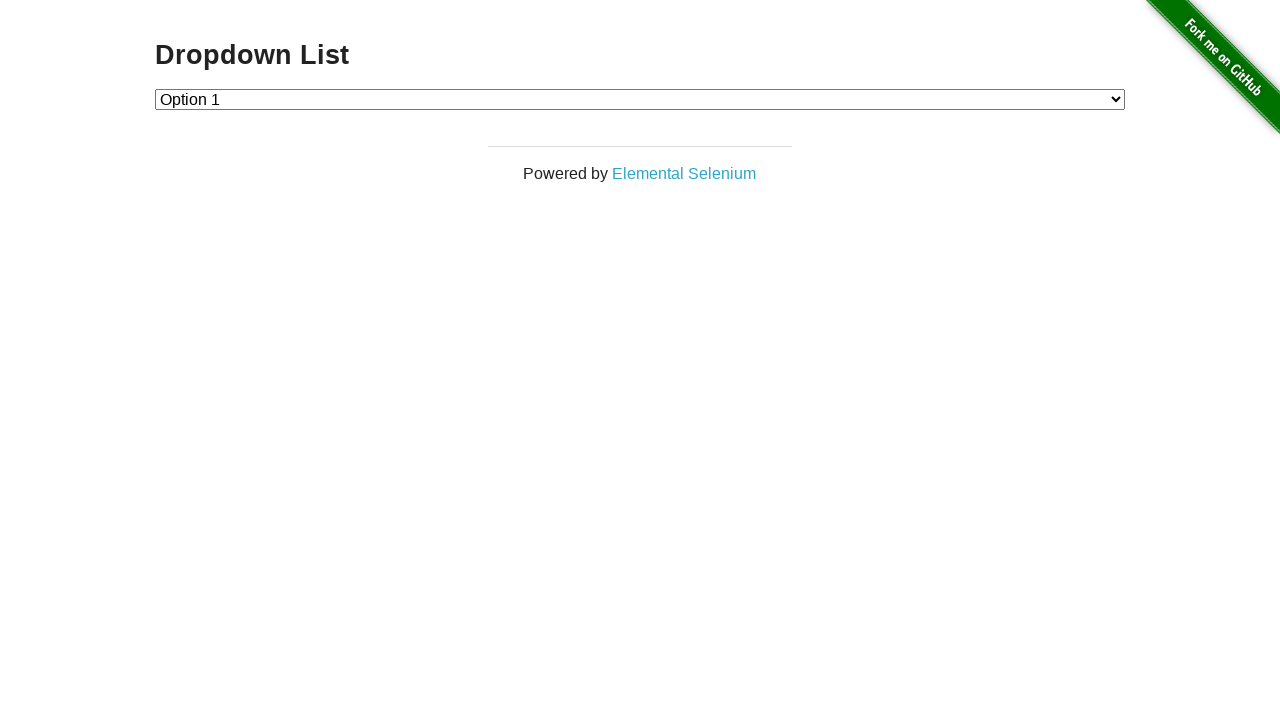

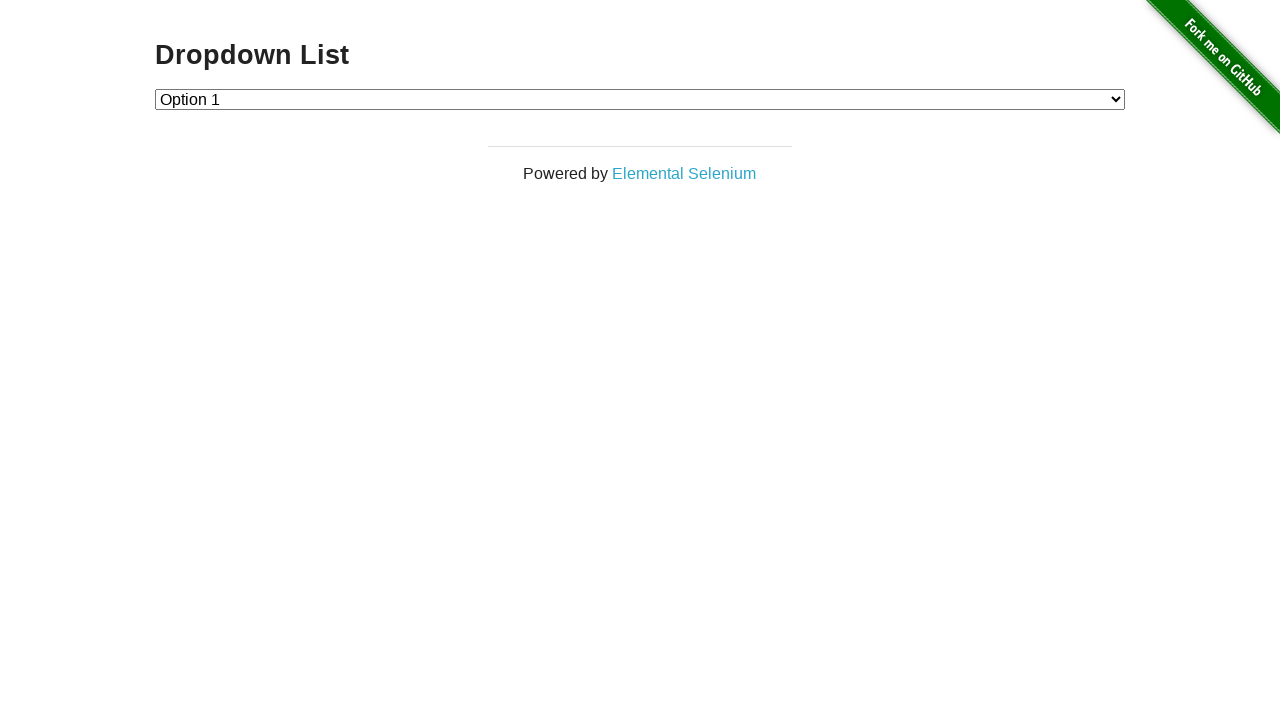